Tests dropdown selection functionality by selecting options using different methods - by visible text, by value, and by index

Starting URL: https://the-internet.herokuapp.com/dropdown

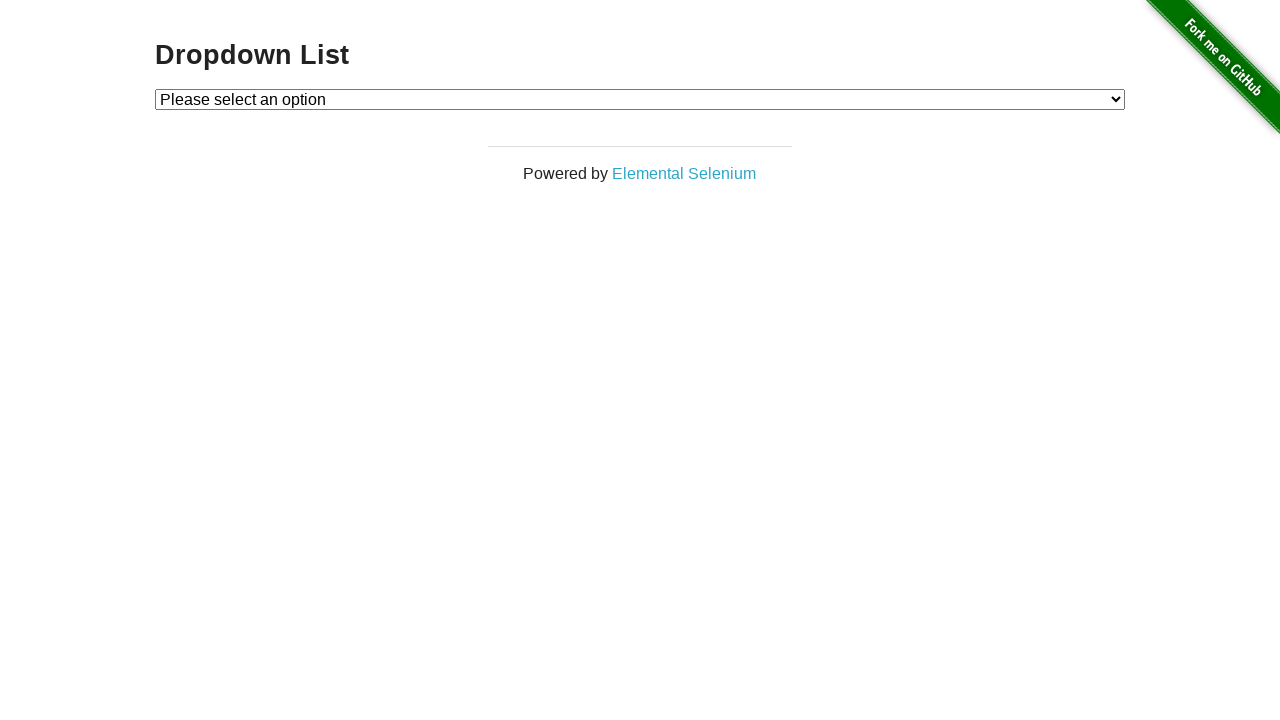

Selected dropdown option by visible text 'Option 2' on #dropdown
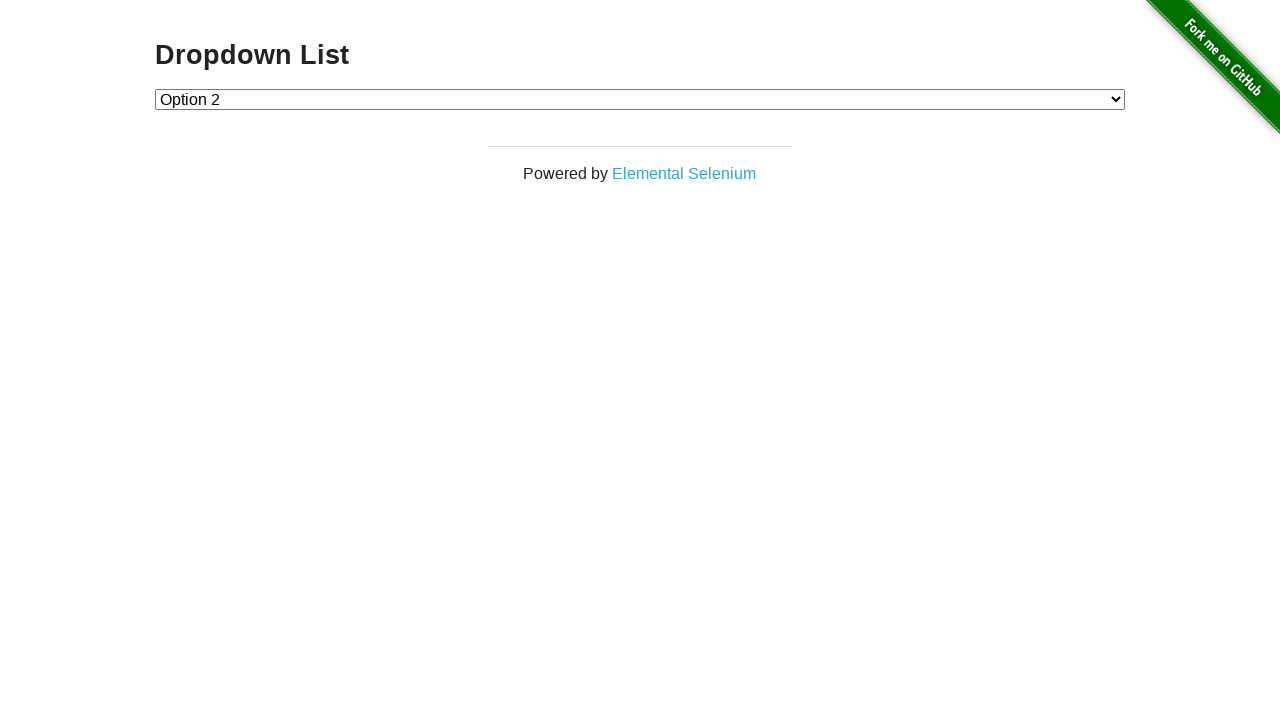

Selected dropdown option by value '2' on #dropdown
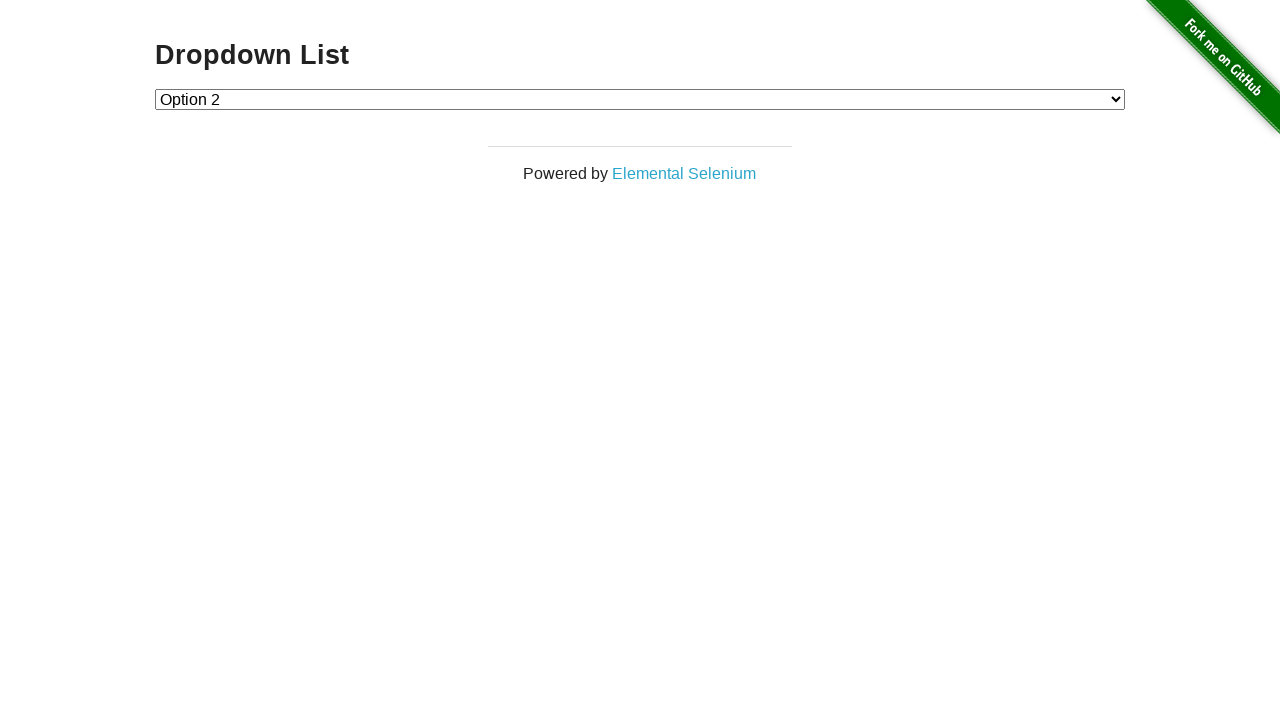

Selected dropdown option by index 1 on #dropdown
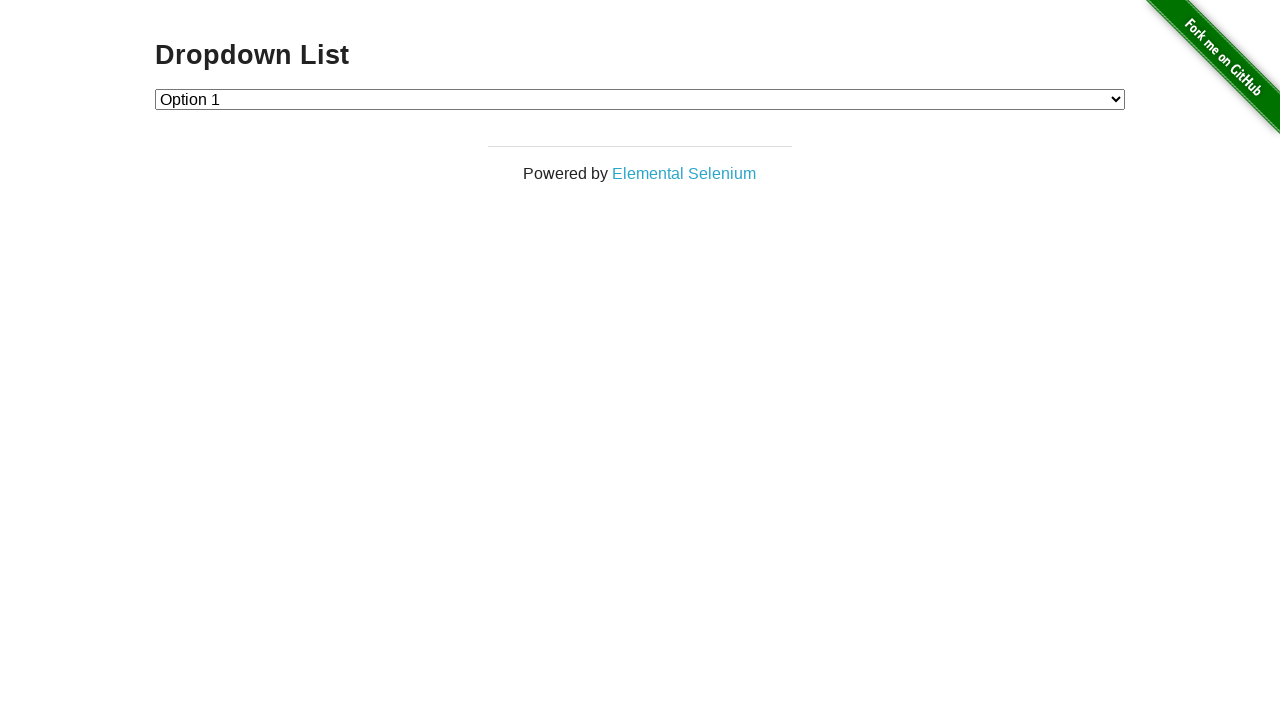

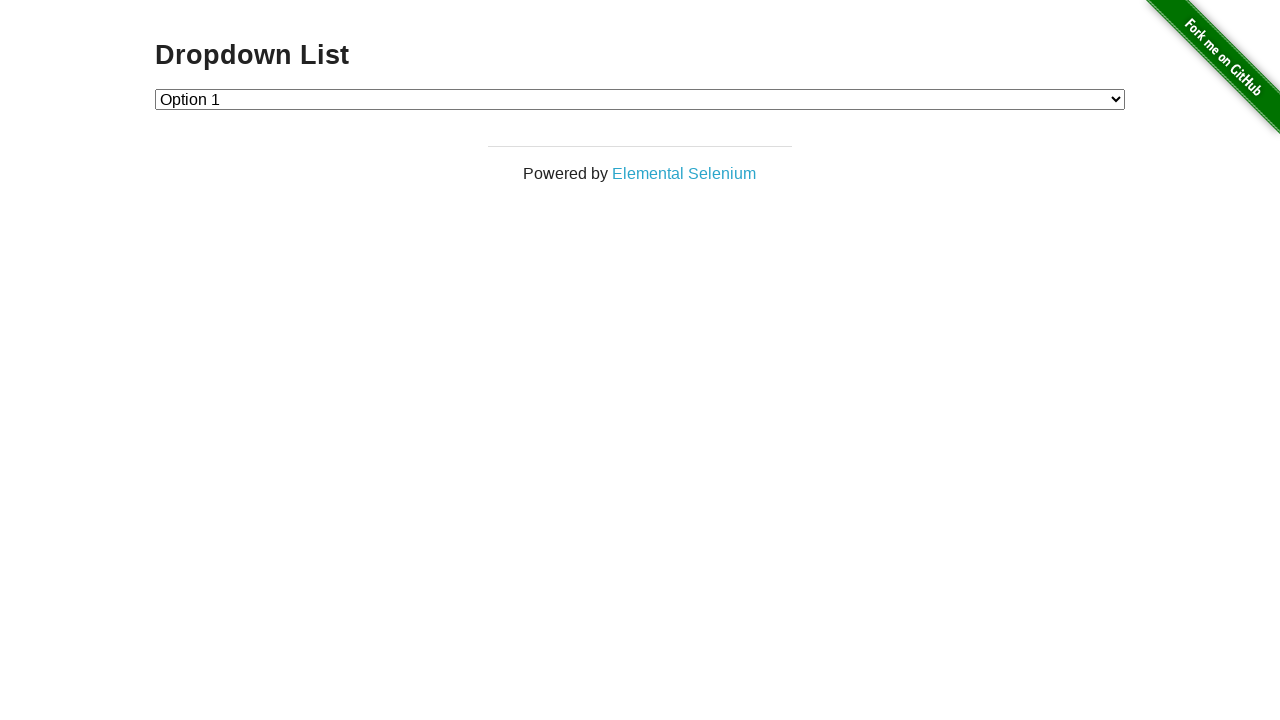